Tests the Current Address text box by entering an address and submitting the form

Starting URL: https://demoqa.com/text-box

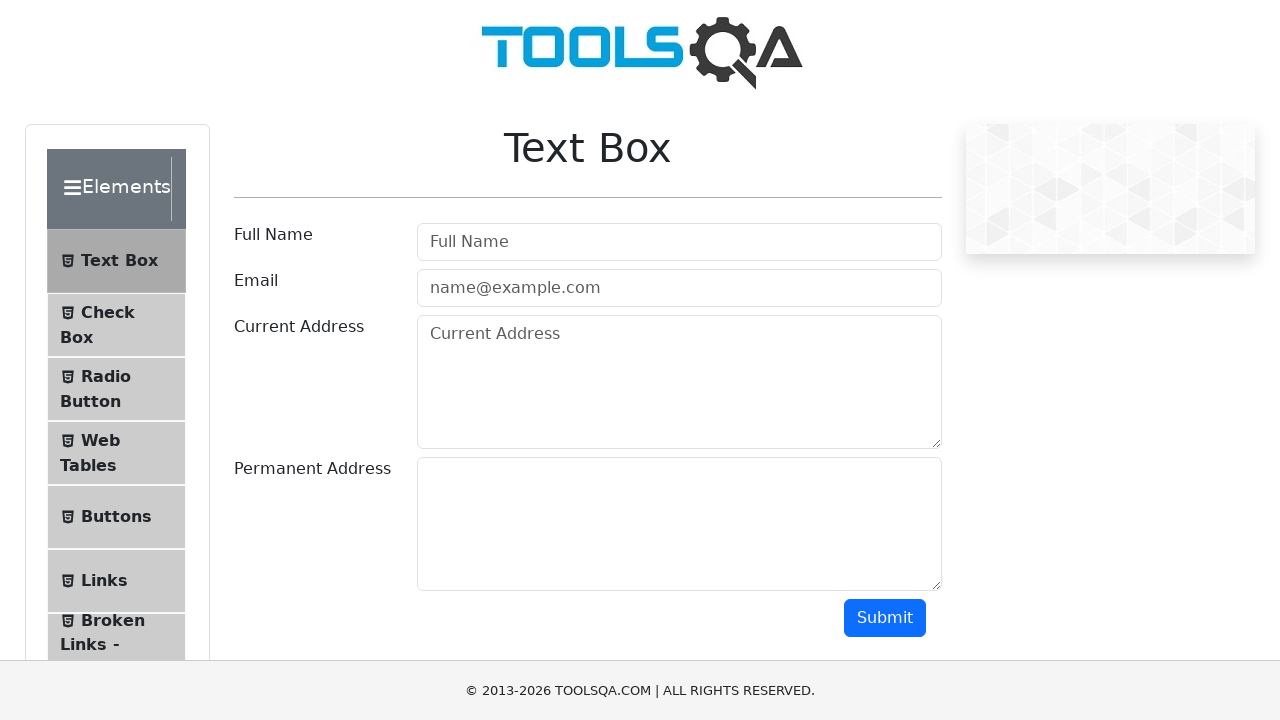

Filled current address field with 'Russian Federation' on #currentAddress
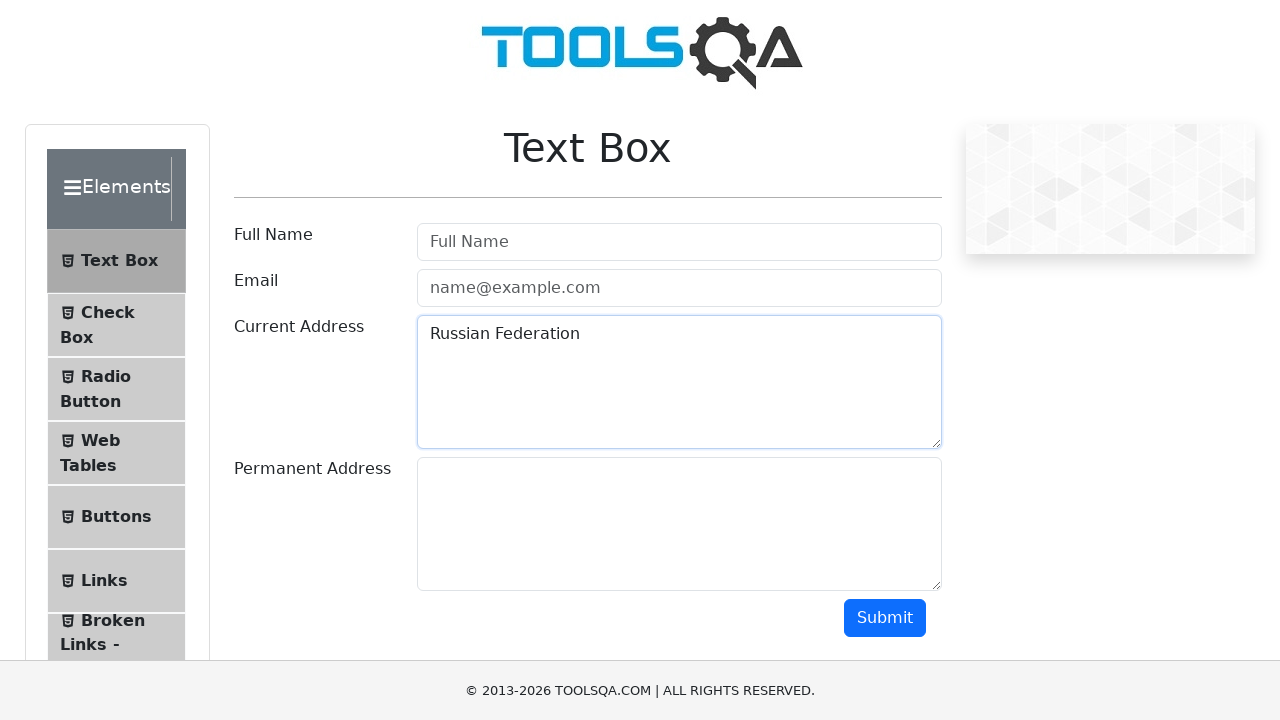

Clicked submit button to submit the form at (885, 618) on #submit
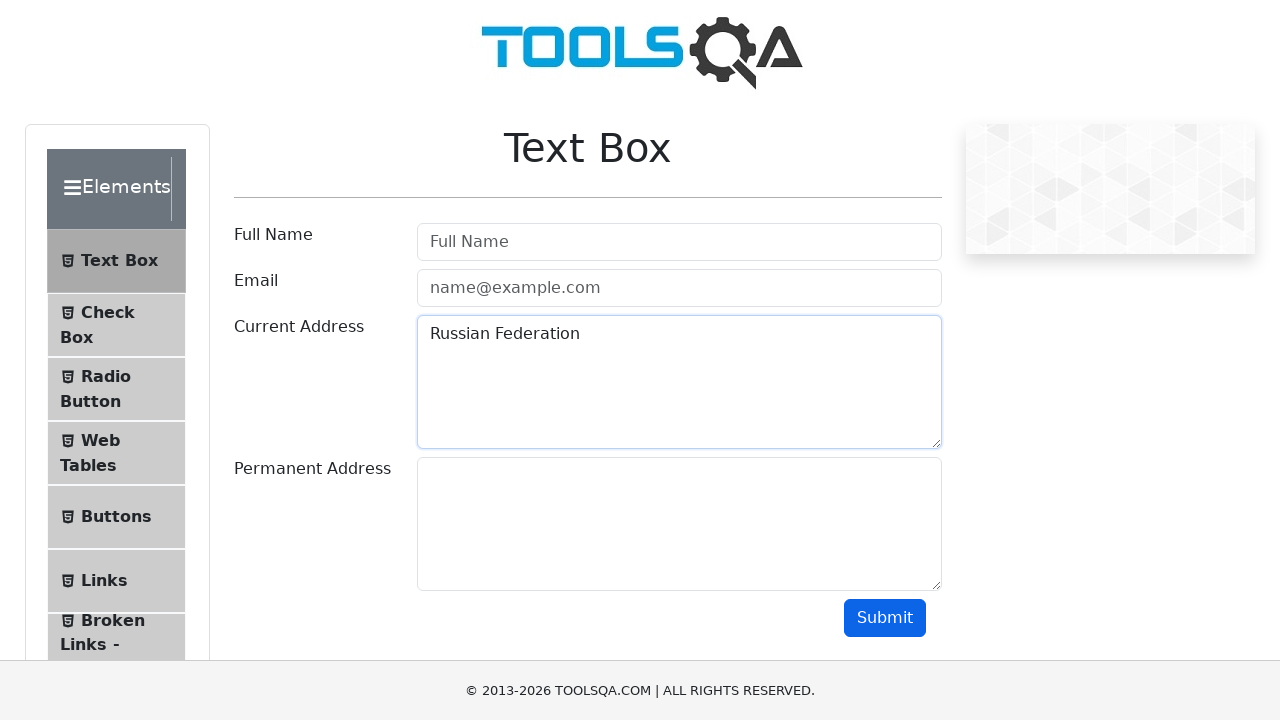

Waited for result message to appear
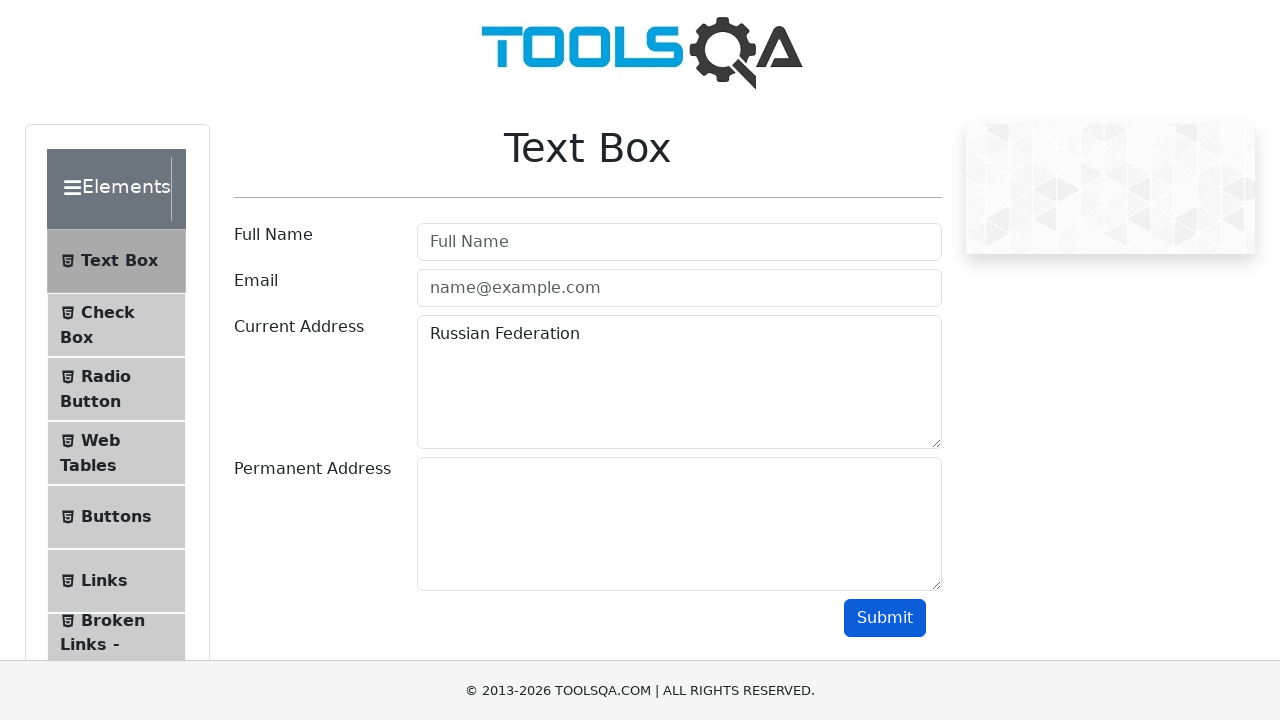

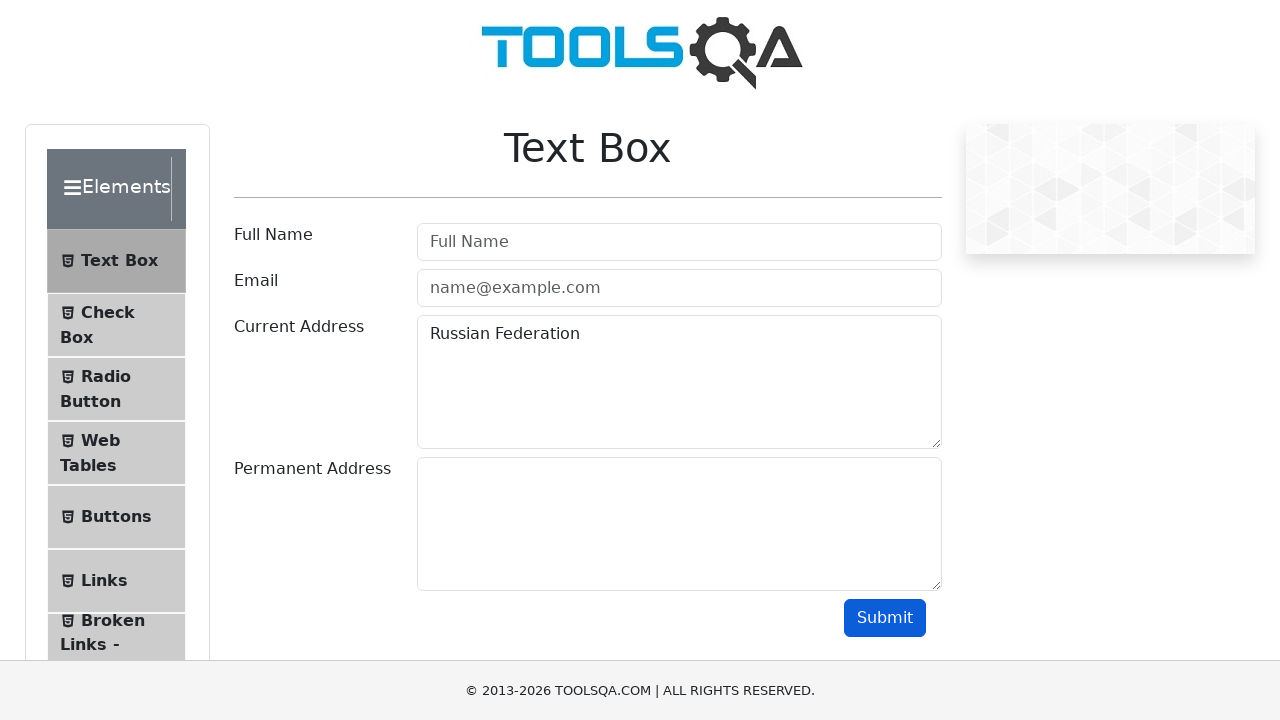